Tests scrolling functionality by scrolling to a dropdown element on the page

Starting URL: https://omayo.blogspot.com/

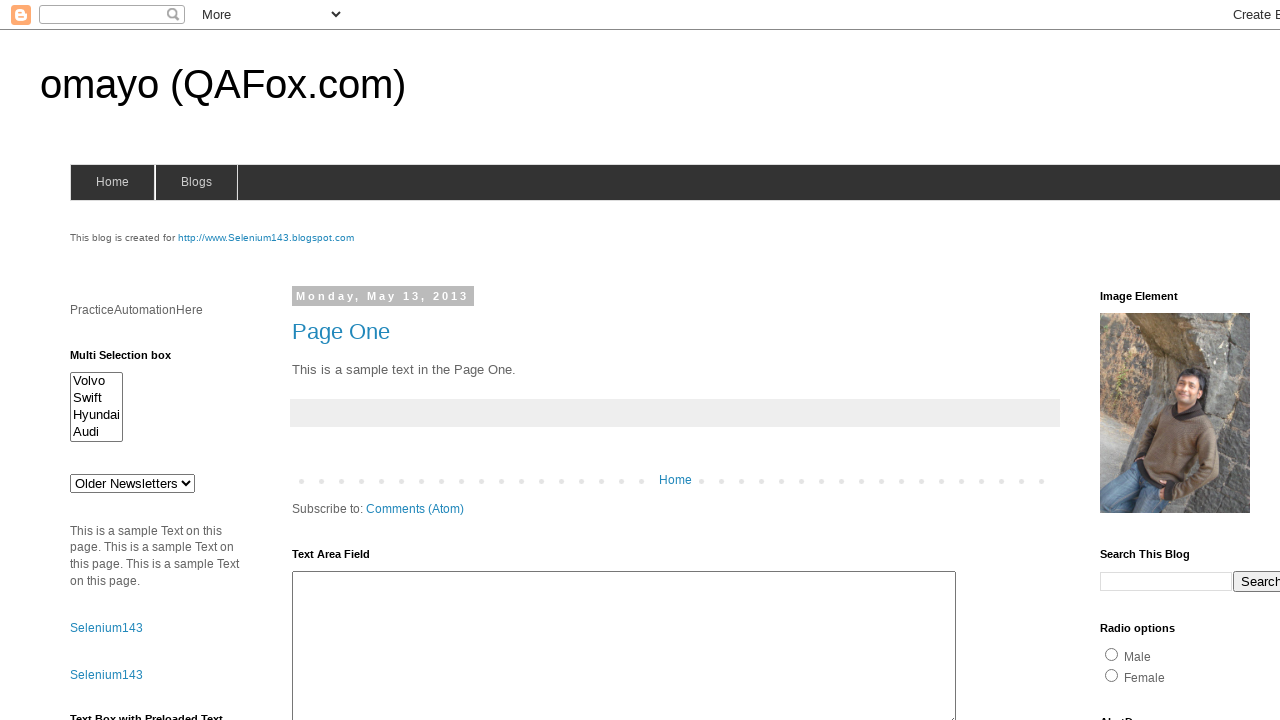

Located dropdown element with class 'dropdown'
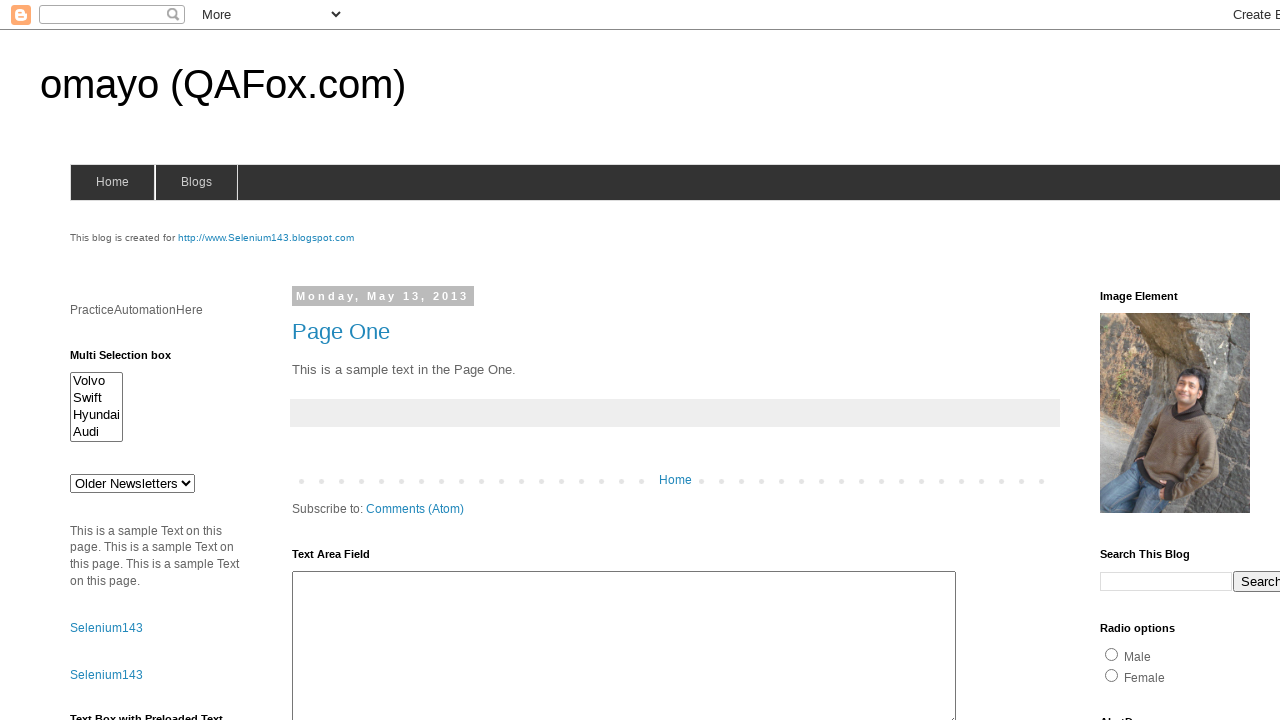

Scrolled to dropdown element into view
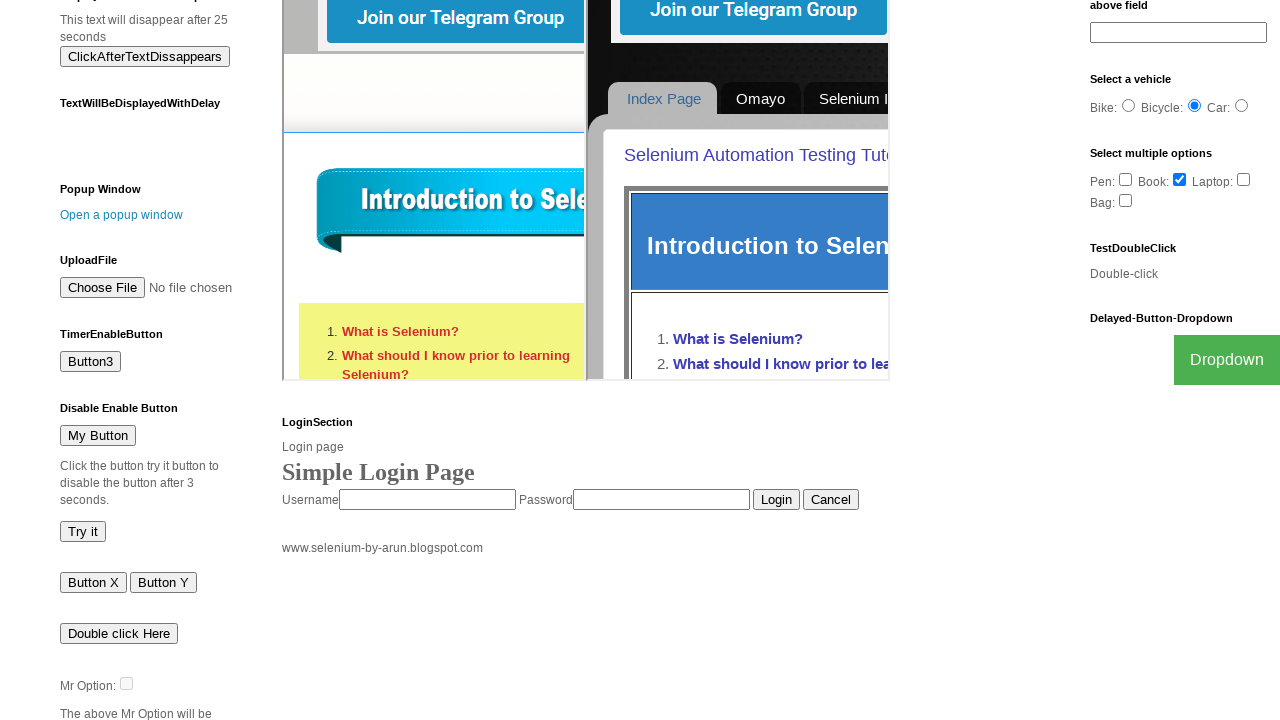

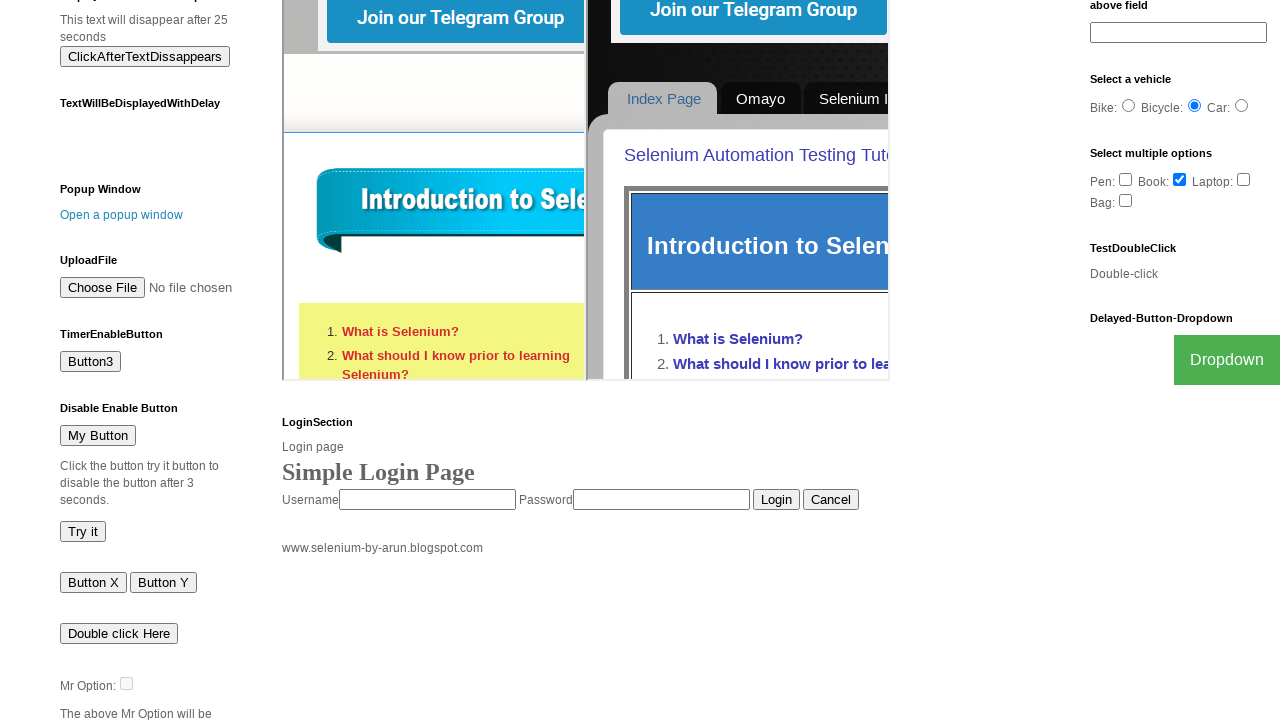